Tests various input element interactions including text input, readonly input, disabled input, checkbox, radio buttons, number input, range input, color input, and date input.

Starting URL: http://benbai123.github.io/TestPages/Automation/Selenium/CommandsTesting.html

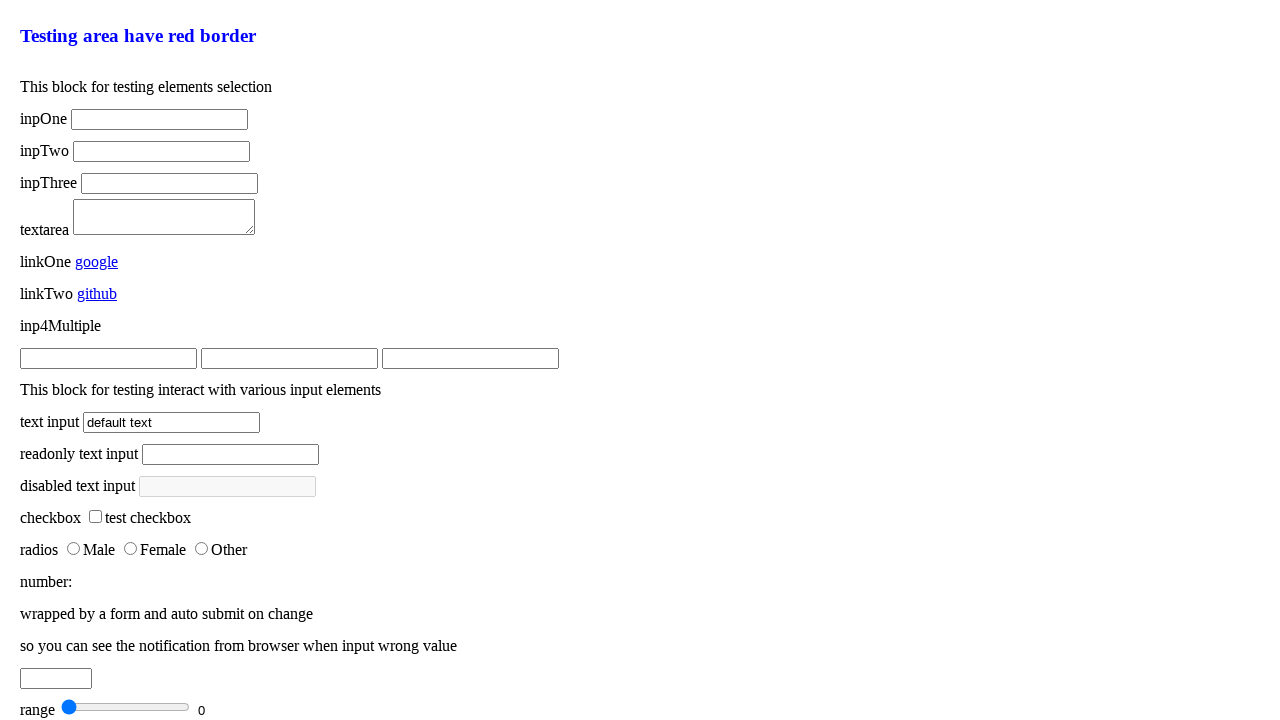

Cleared text input field on .input-elements .text-input
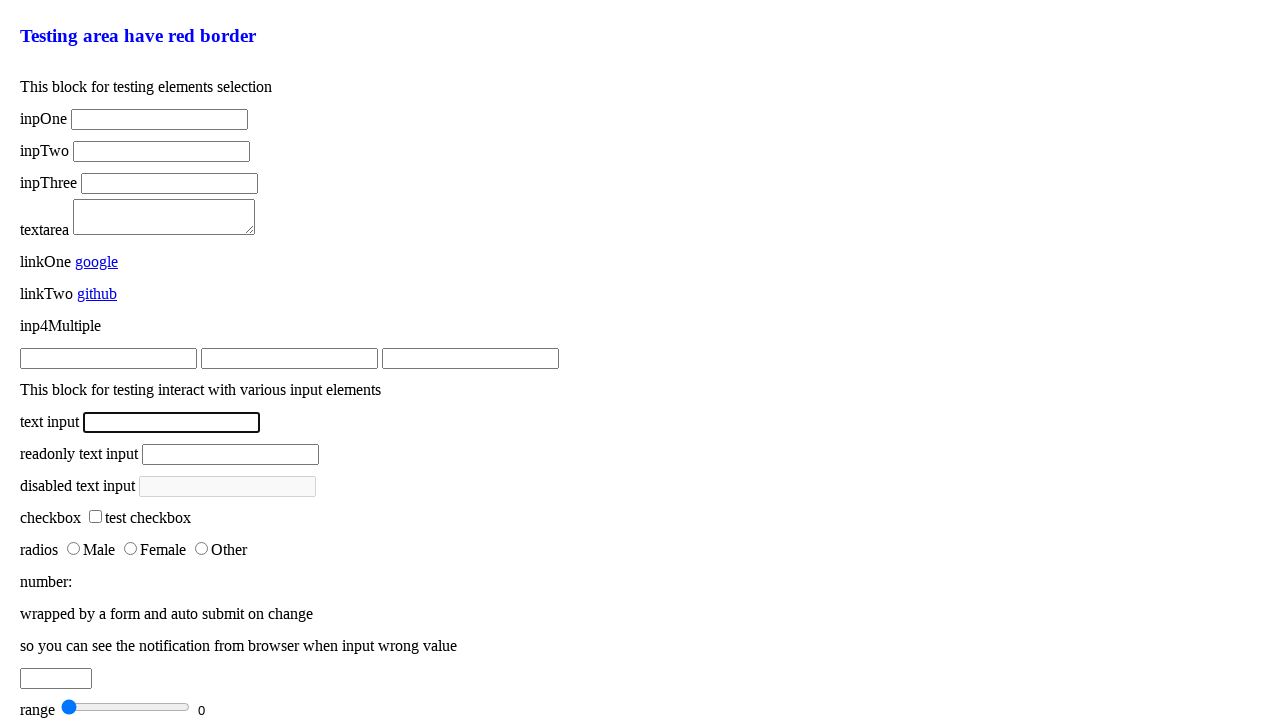

Waited 500ms after clearing text input
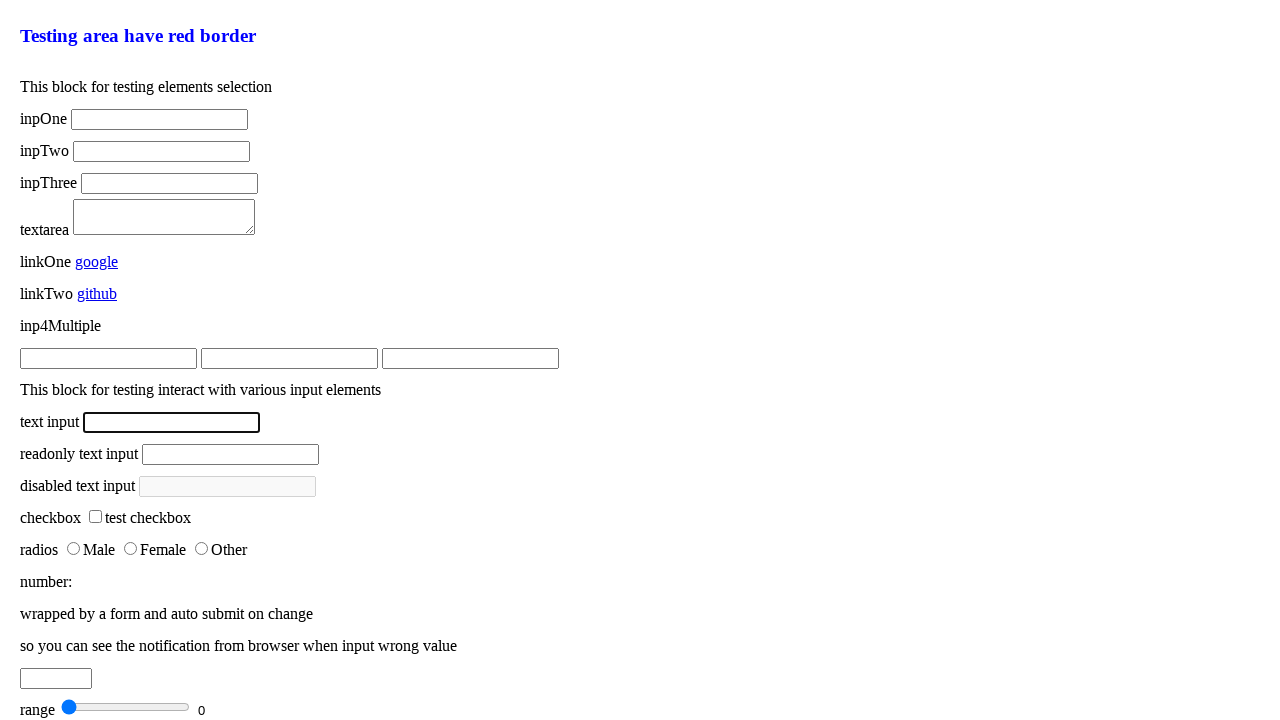

Filled text input with 'some text' on .input-elements .text-input
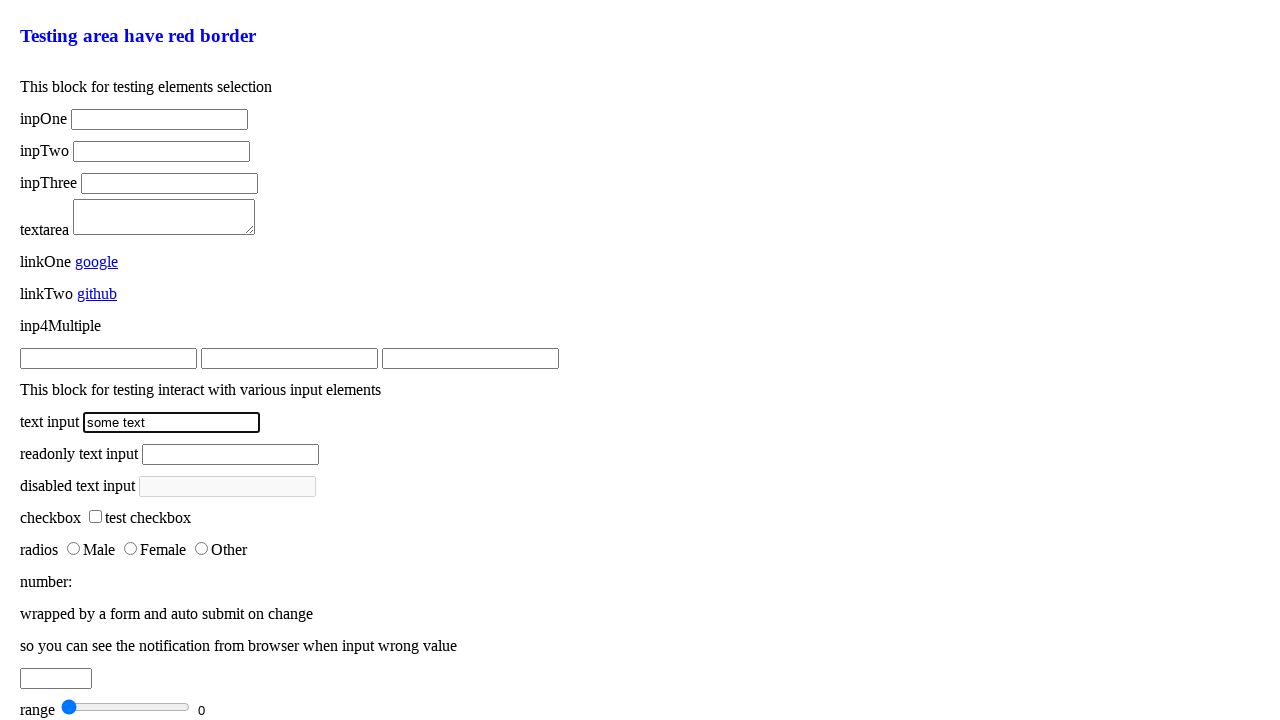

Waited 500ms after filling text input
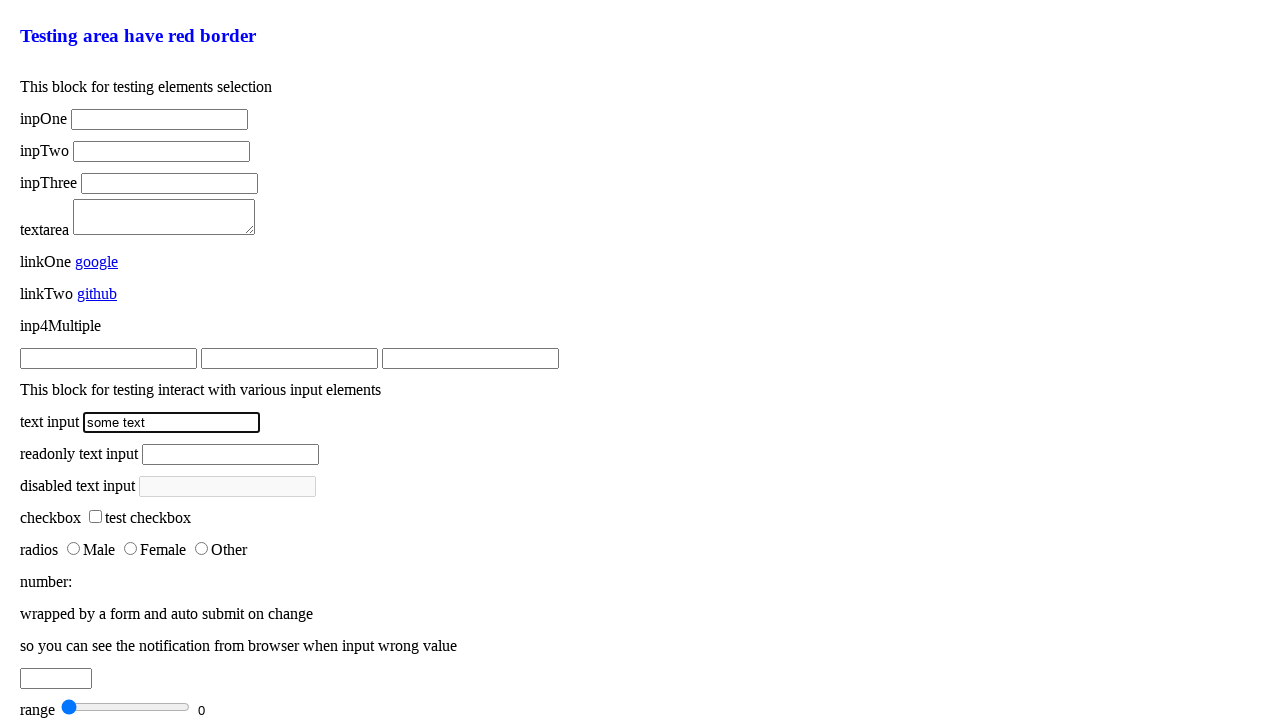

Located readonly input element
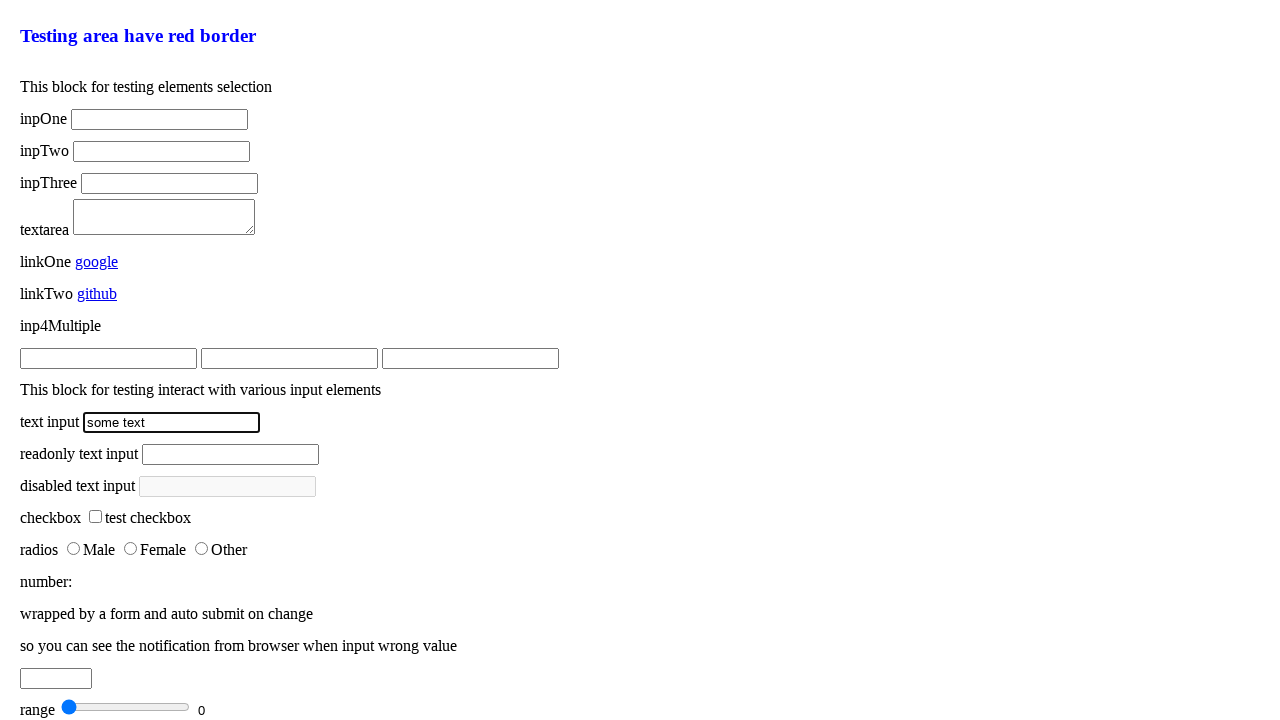

Waited 500ms at readonly input field
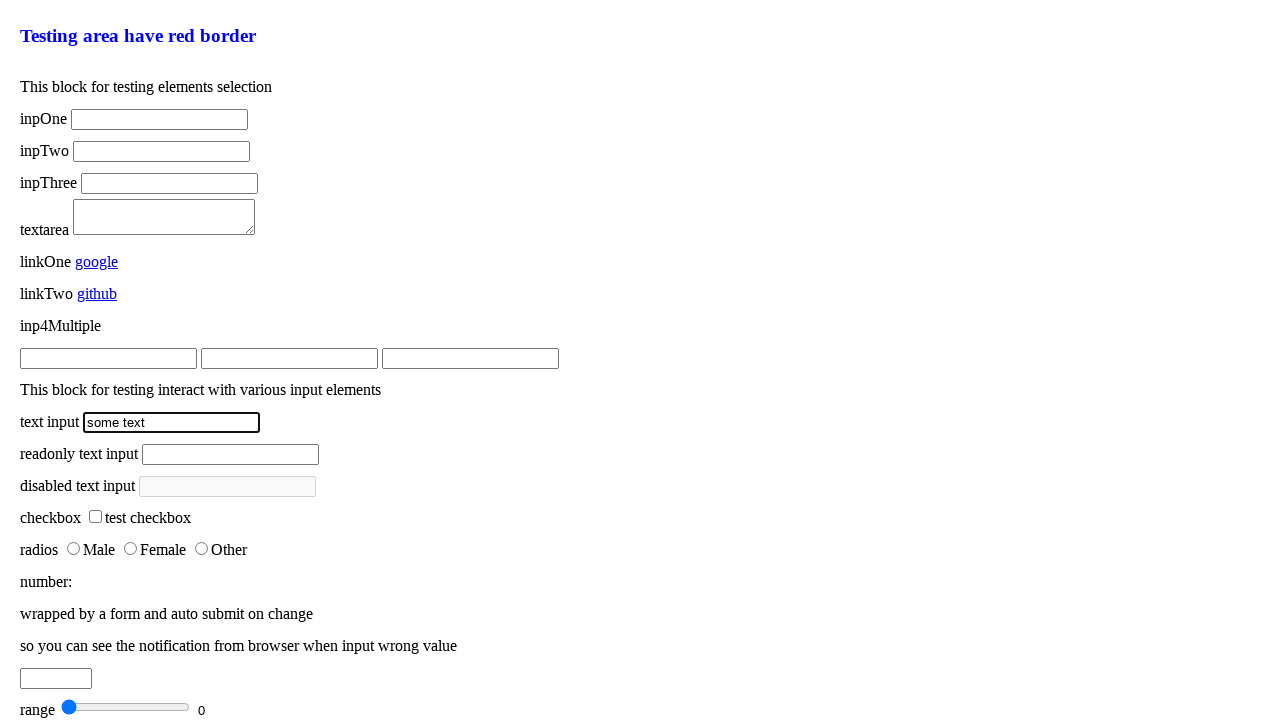

Clicked checkbox to toggle it on at (96, 516) on .input-elements .test-checkbox
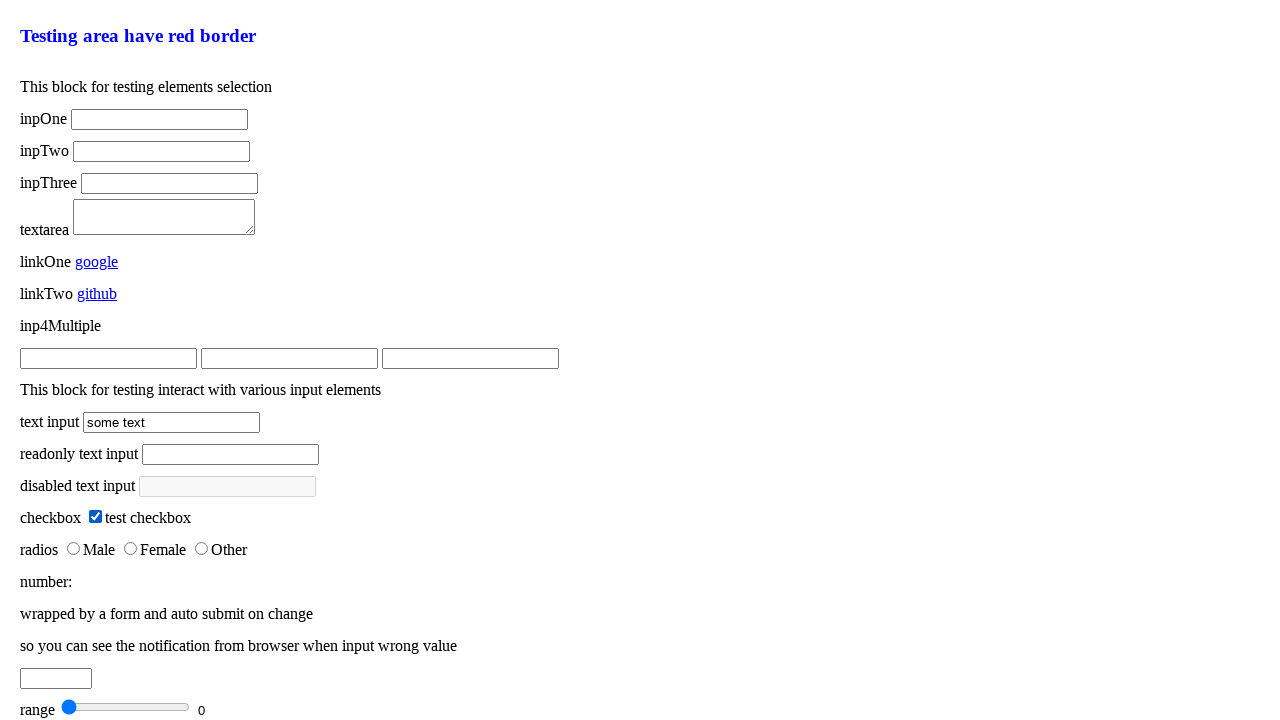

Waited 500ms after first checkbox click
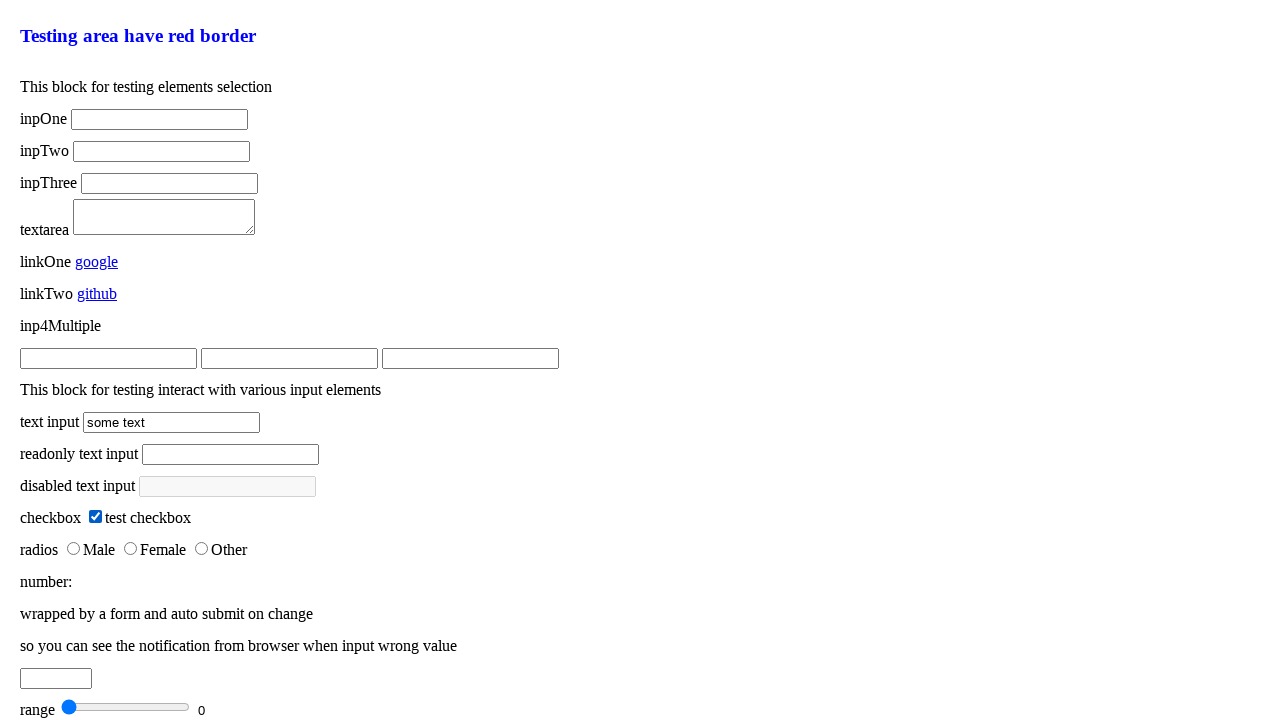

Clicked checkbox to toggle it off at (96, 516) on .input-elements .test-checkbox
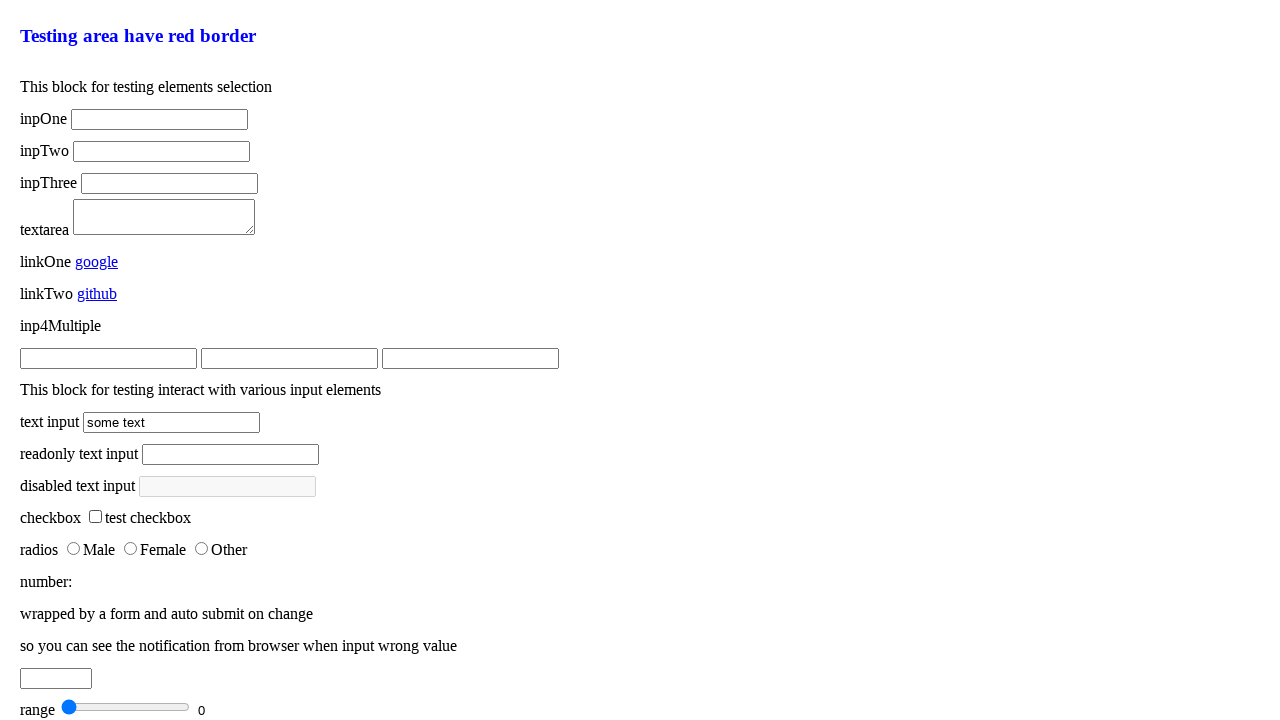

Waited 500ms after second checkbox click
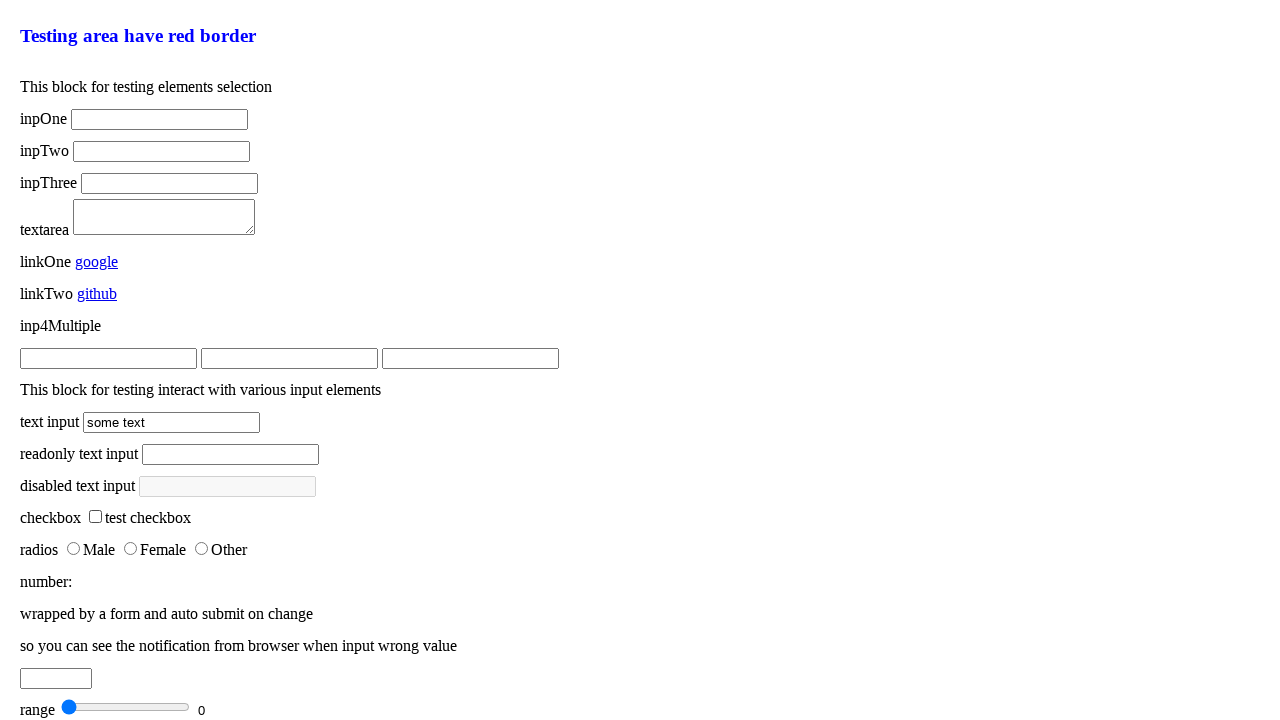

Selected 'female' radio button for gender at (130, 548) on [type='radio'][name='gender'][value='female']
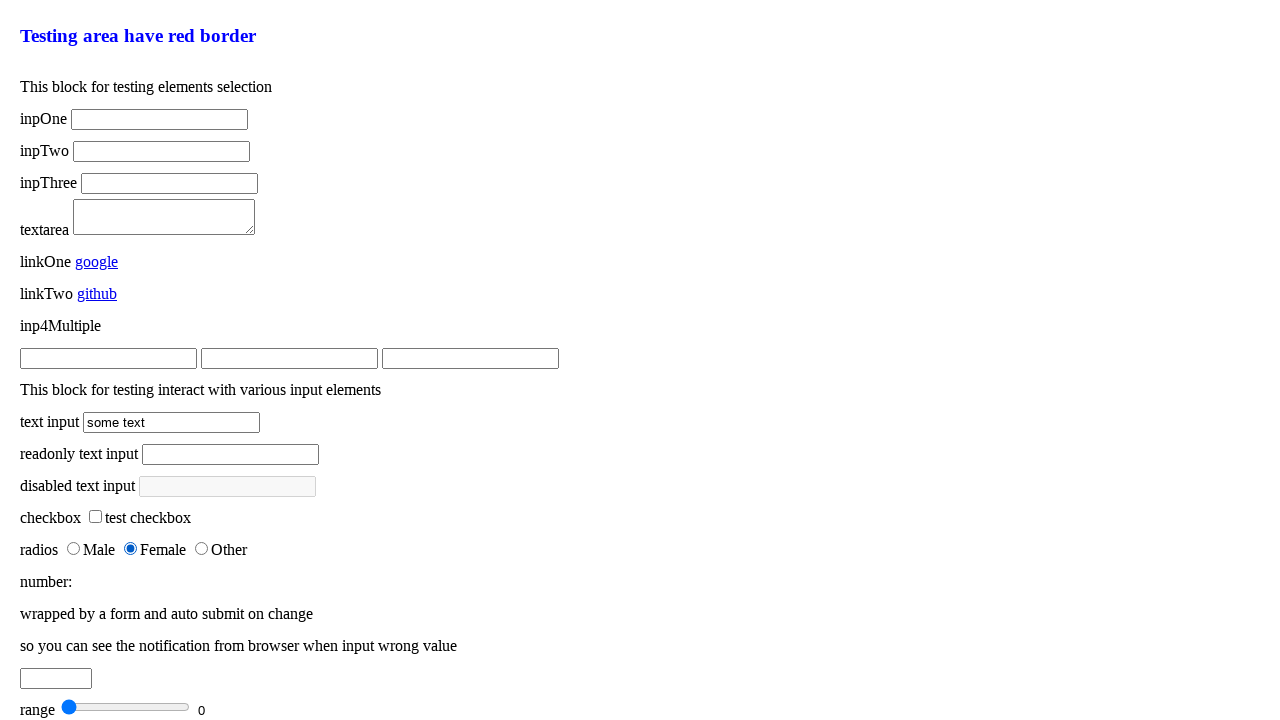

Waited 500ms after selecting female radio button
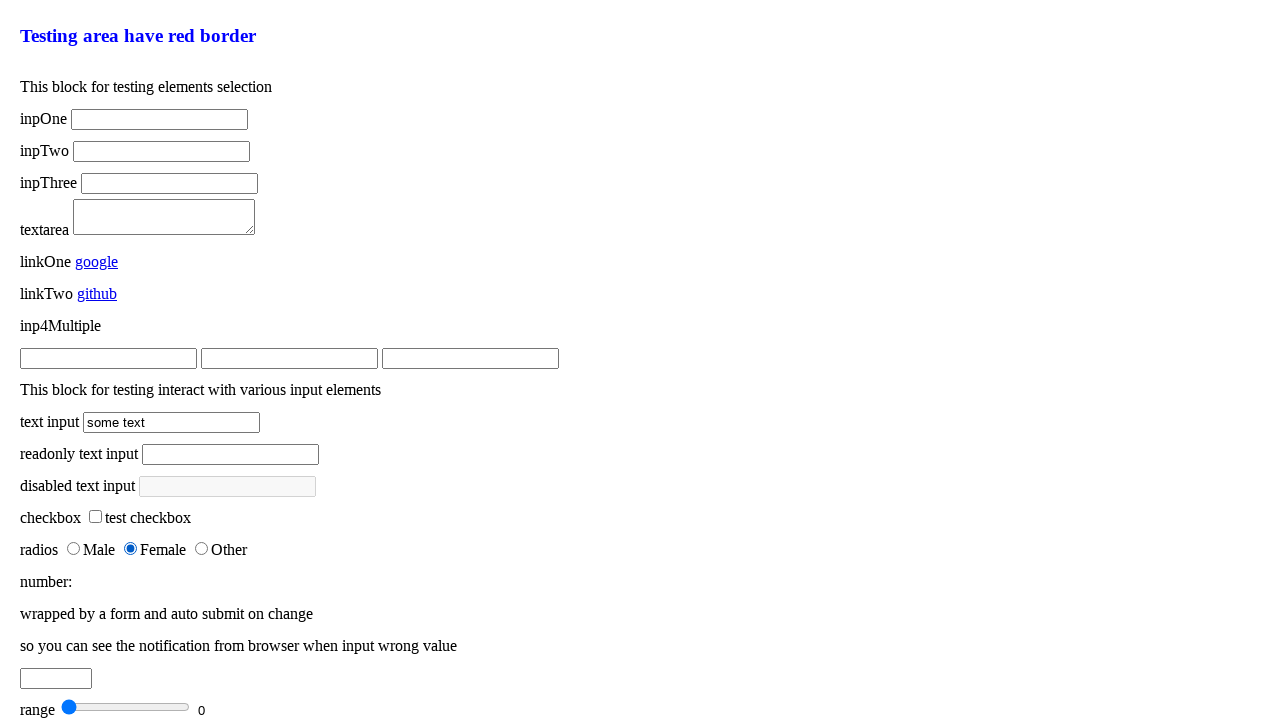

Selected 'male' radio button for gender at (74, 548) on [type='radio'][name='gender'][value='male']
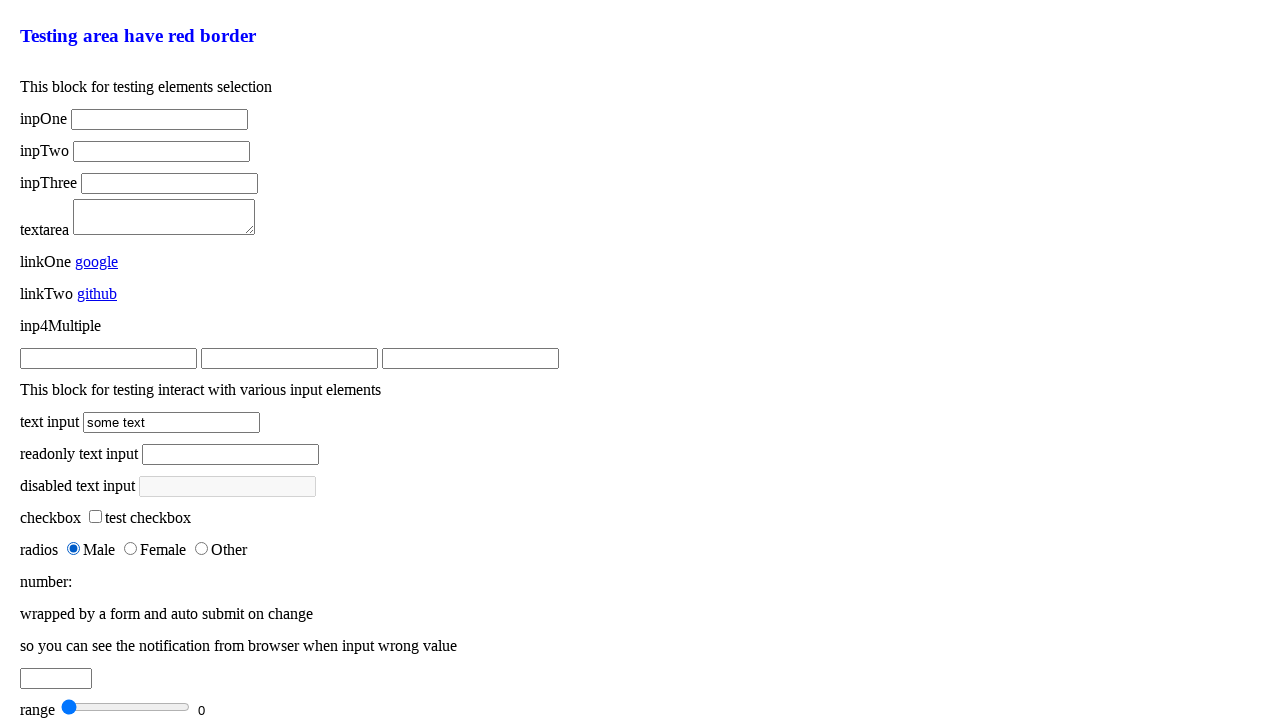

Waited 500ms after selecting male radio button
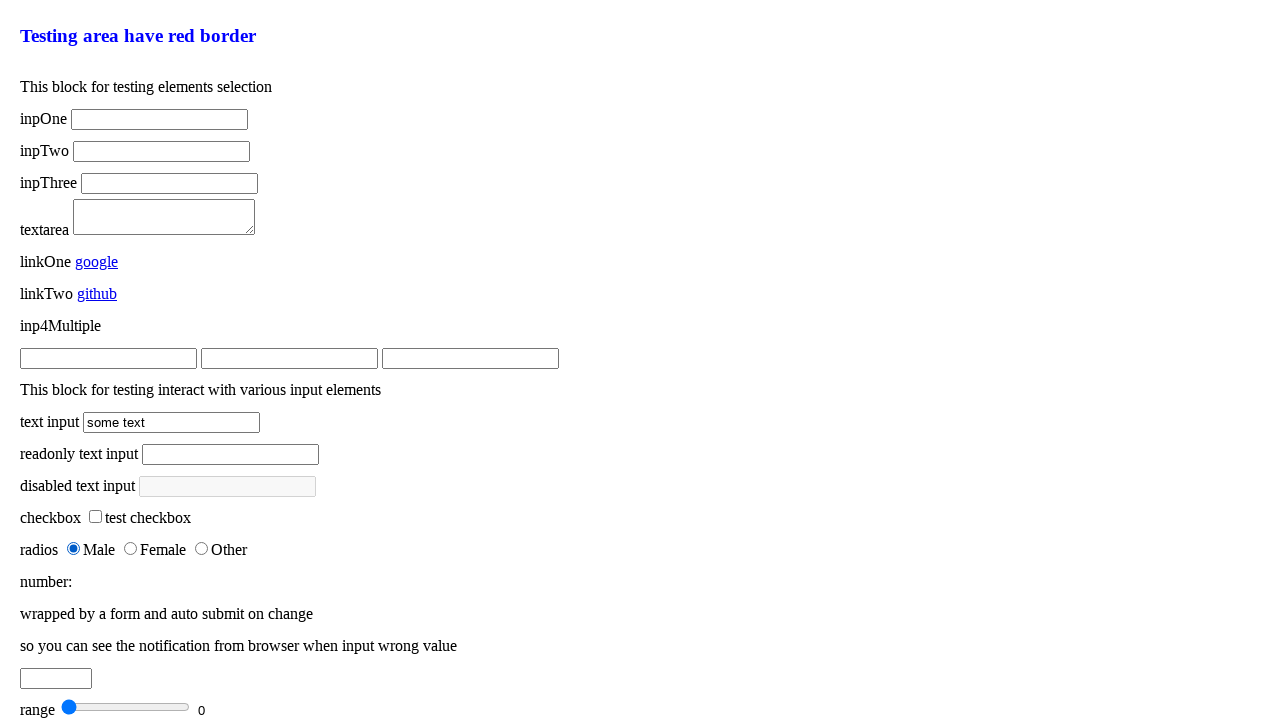

Filled number input with '0.3' on .input-elements .test-number-input
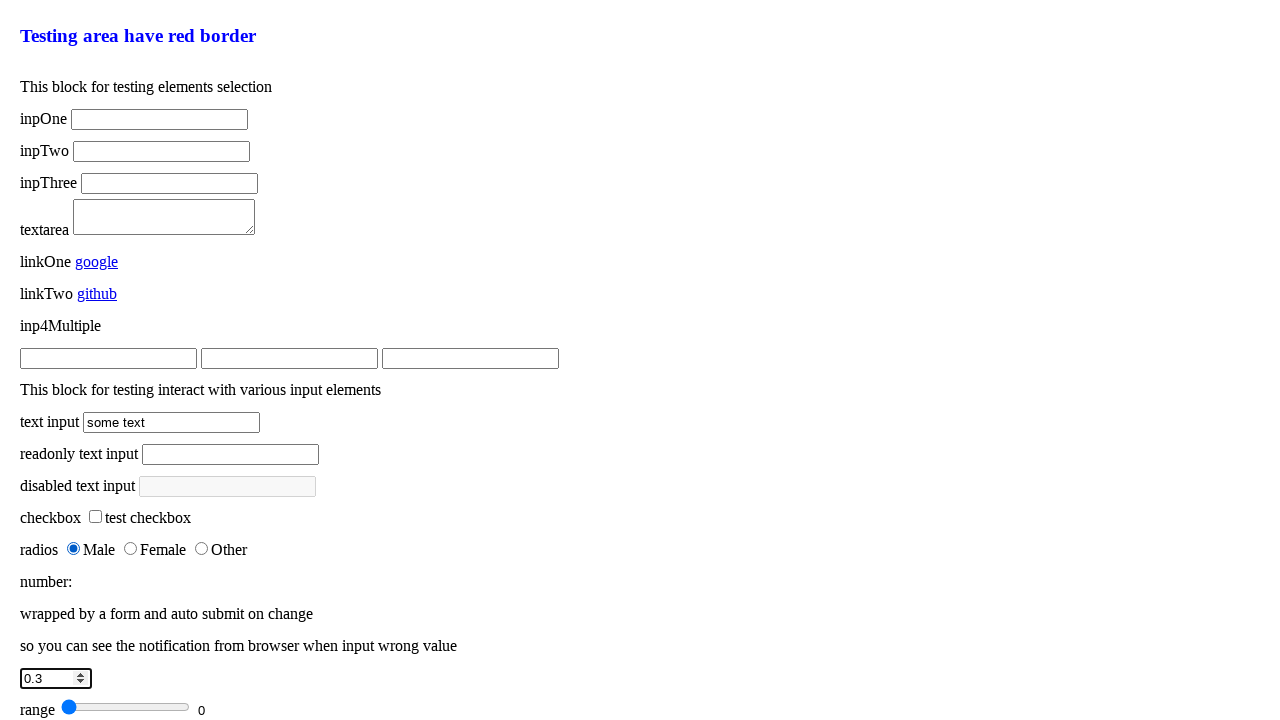

Blurred number input field
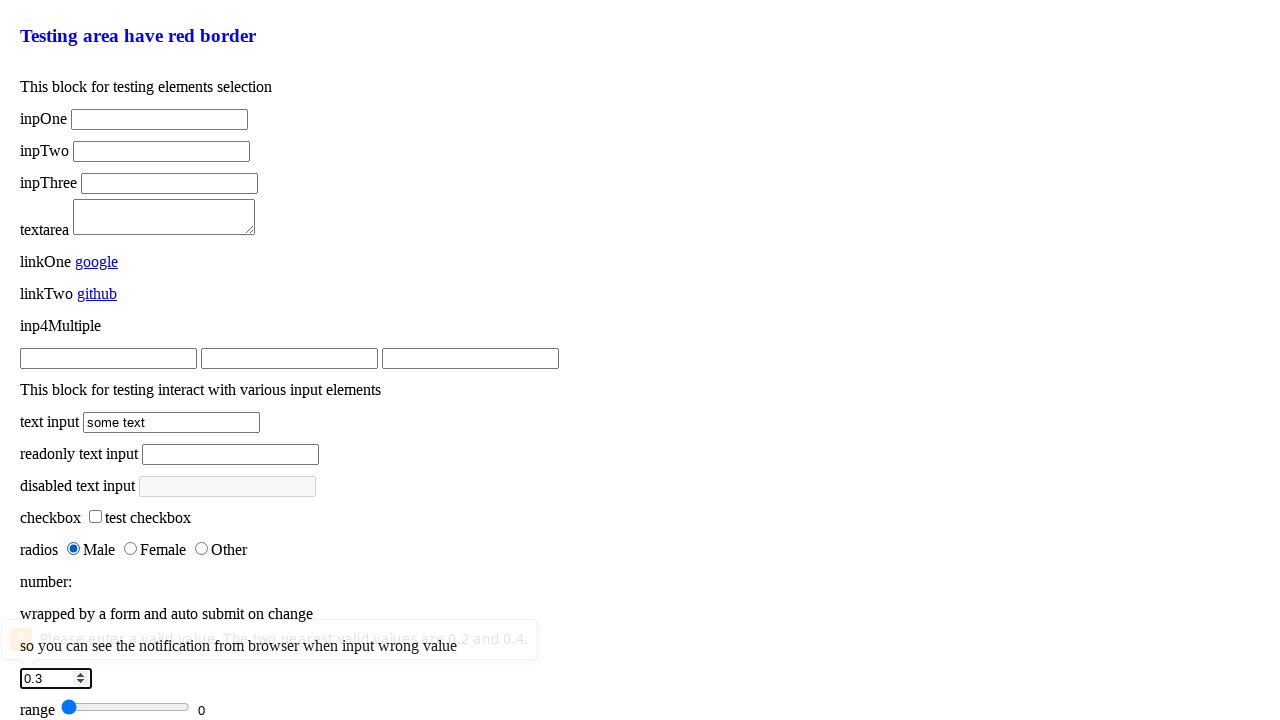

Waited 500ms after number input blur
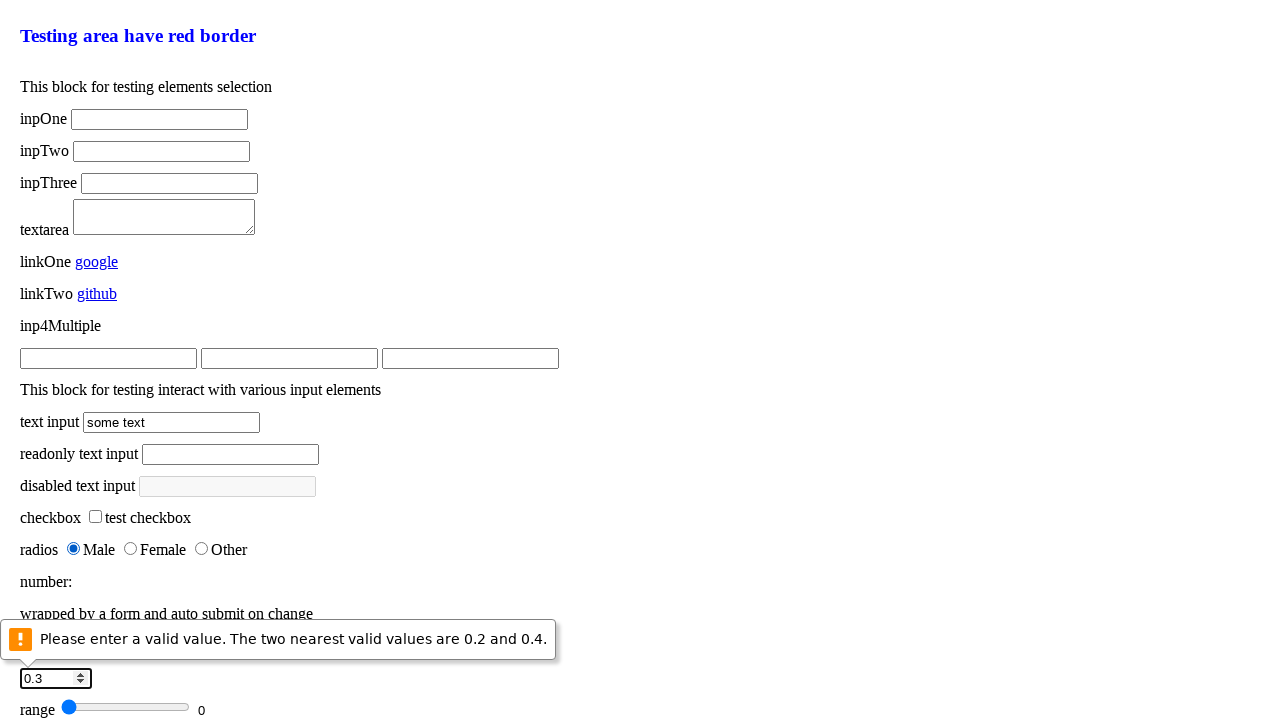

Pressed ArrowUp on number input (1st time) on .input-elements .test-number-input
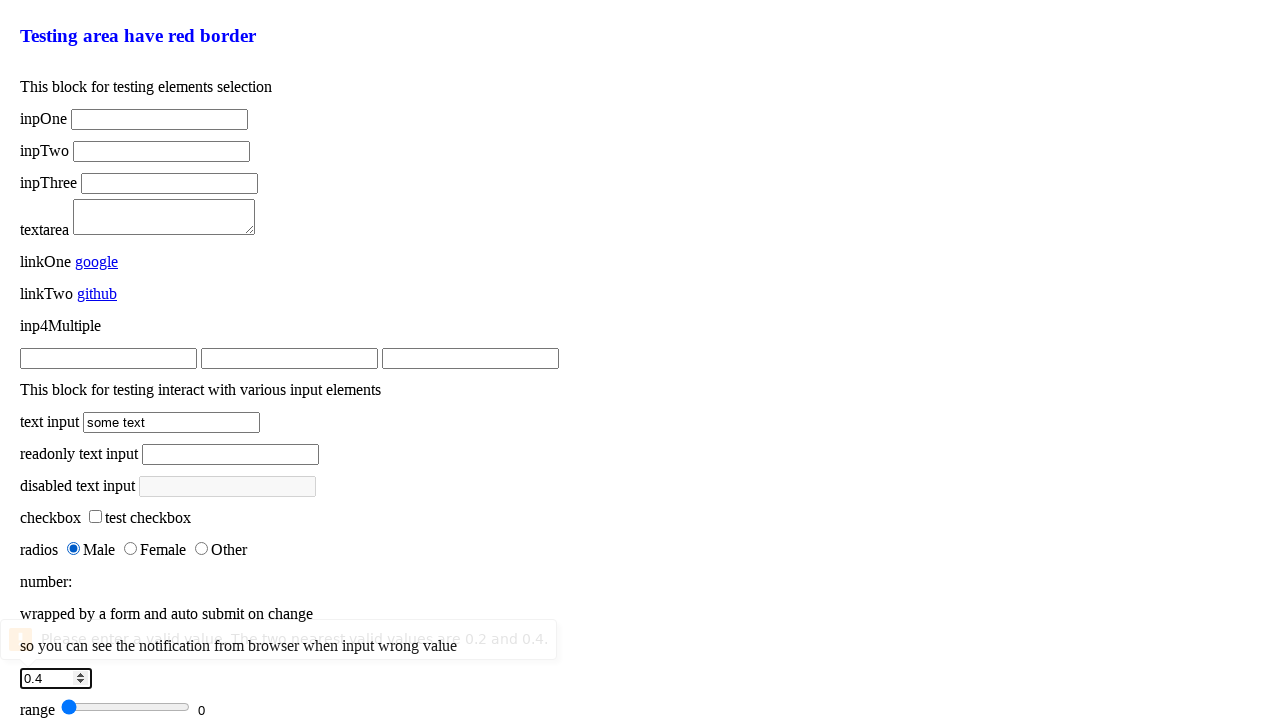

Pressed ArrowUp on number input (2nd time) on .input-elements .test-number-input
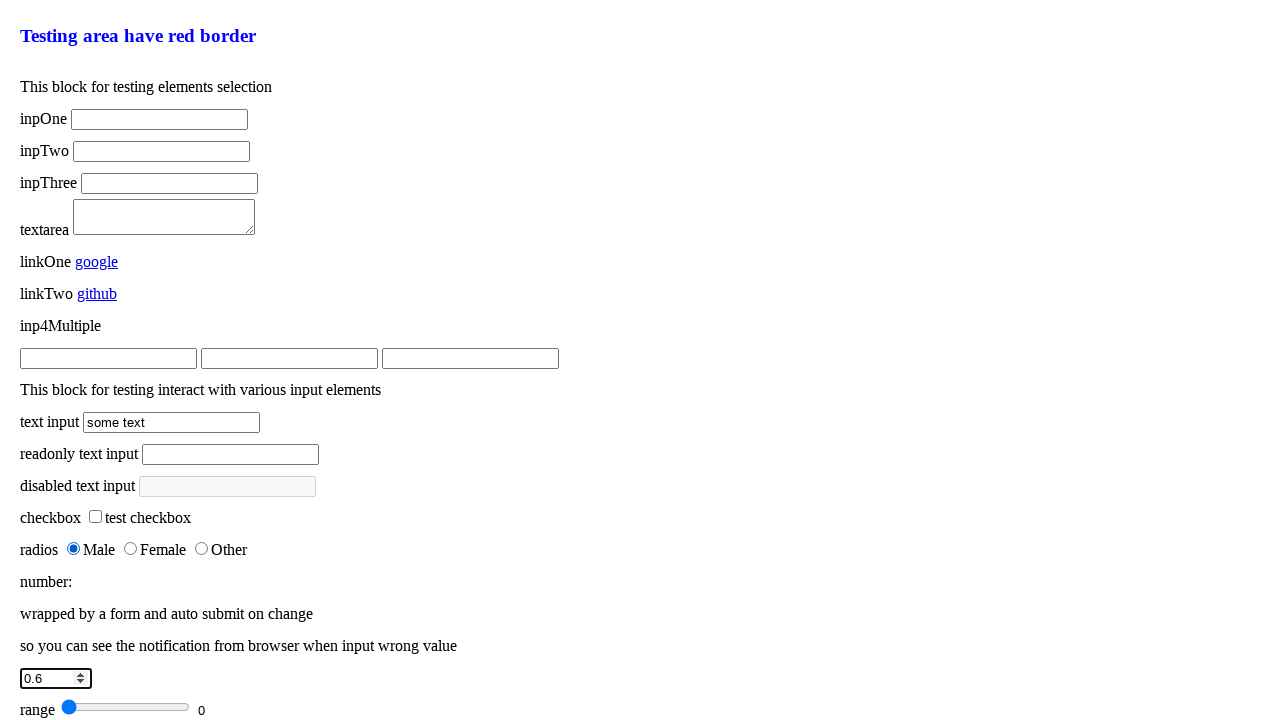

Pressed ArrowUp on number input (3rd time) on .input-elements .test-number-input
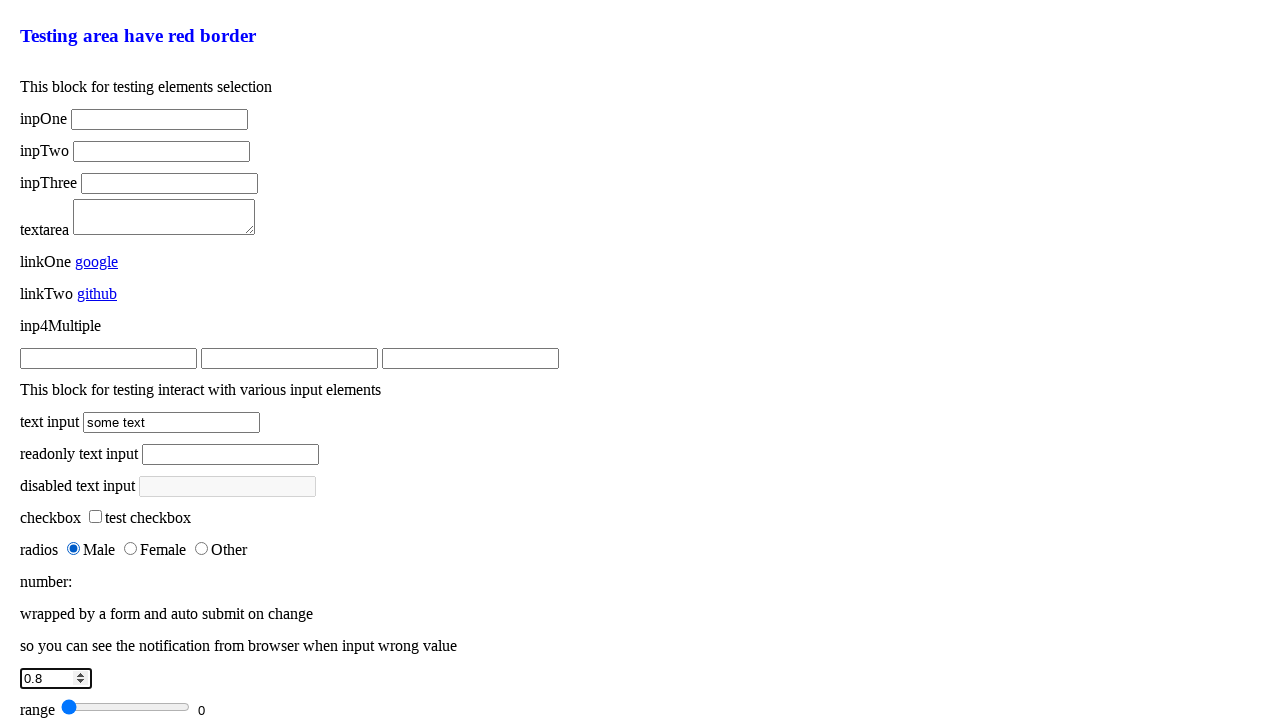

Waited 500ms after number input arrow key presses
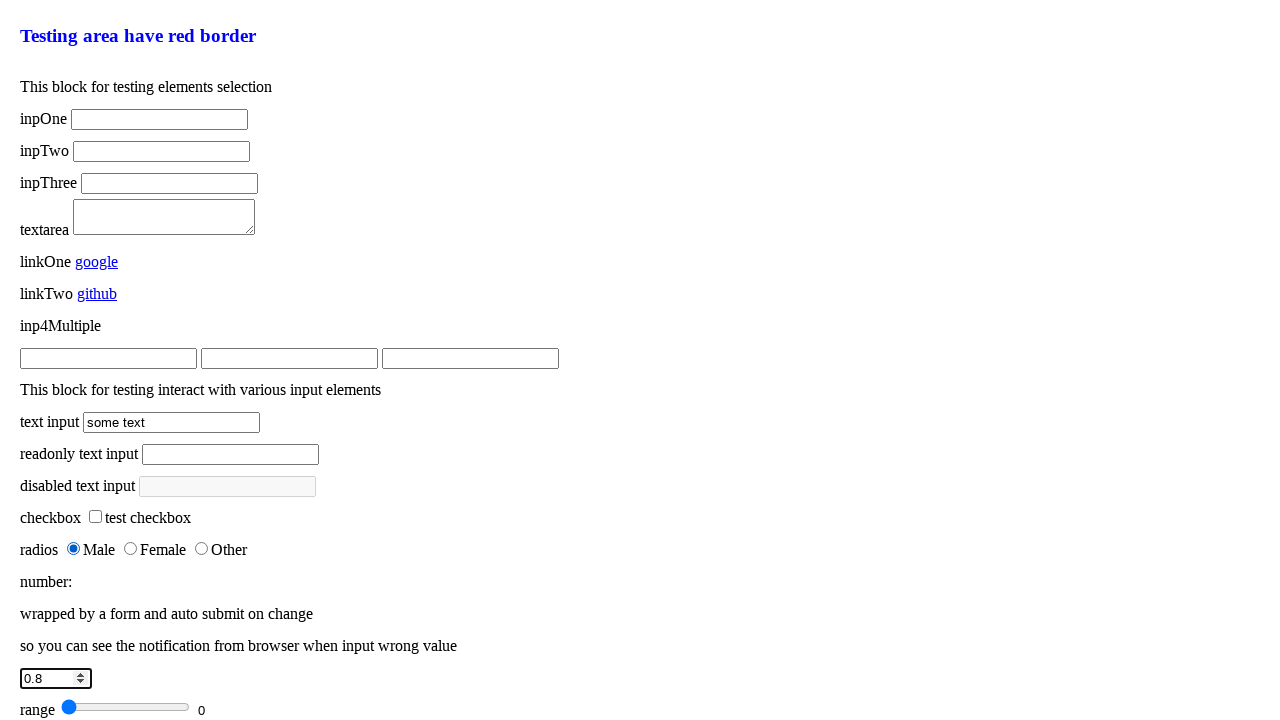

Clicked range input at position x=30, y=5 at (91, 704) on .input-elements .test-range-input
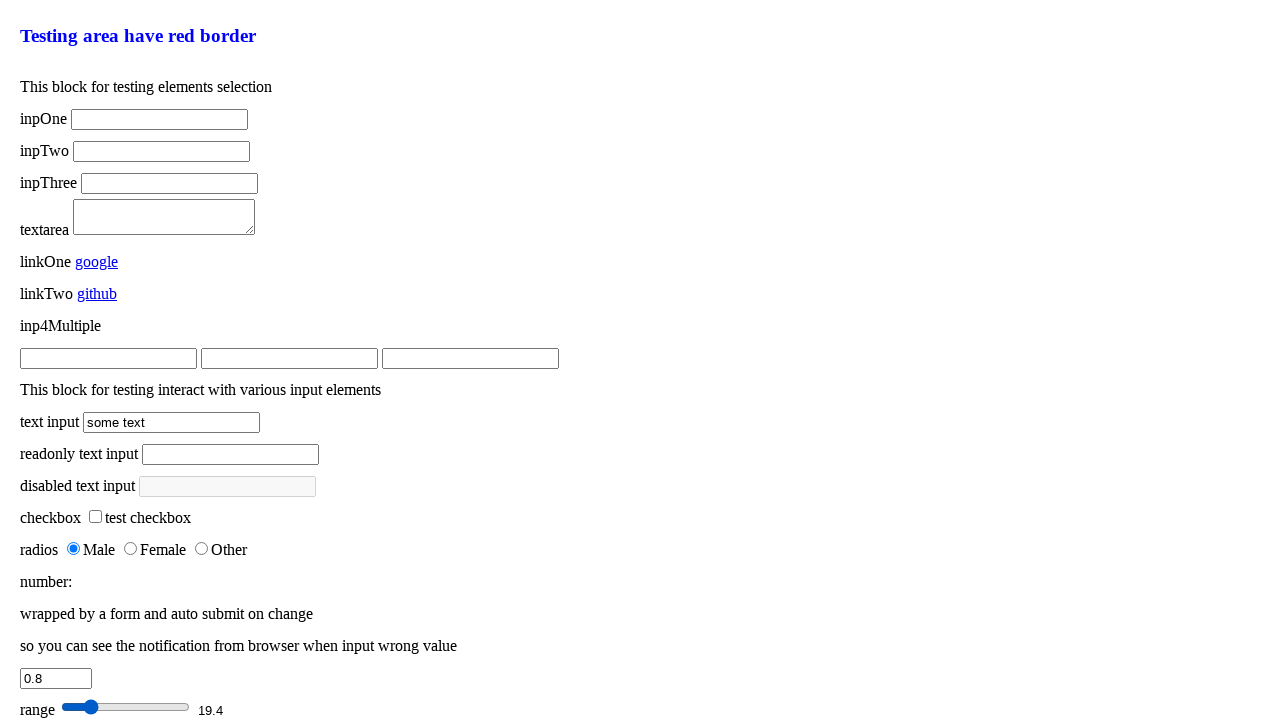

Waited 500ms after range input click
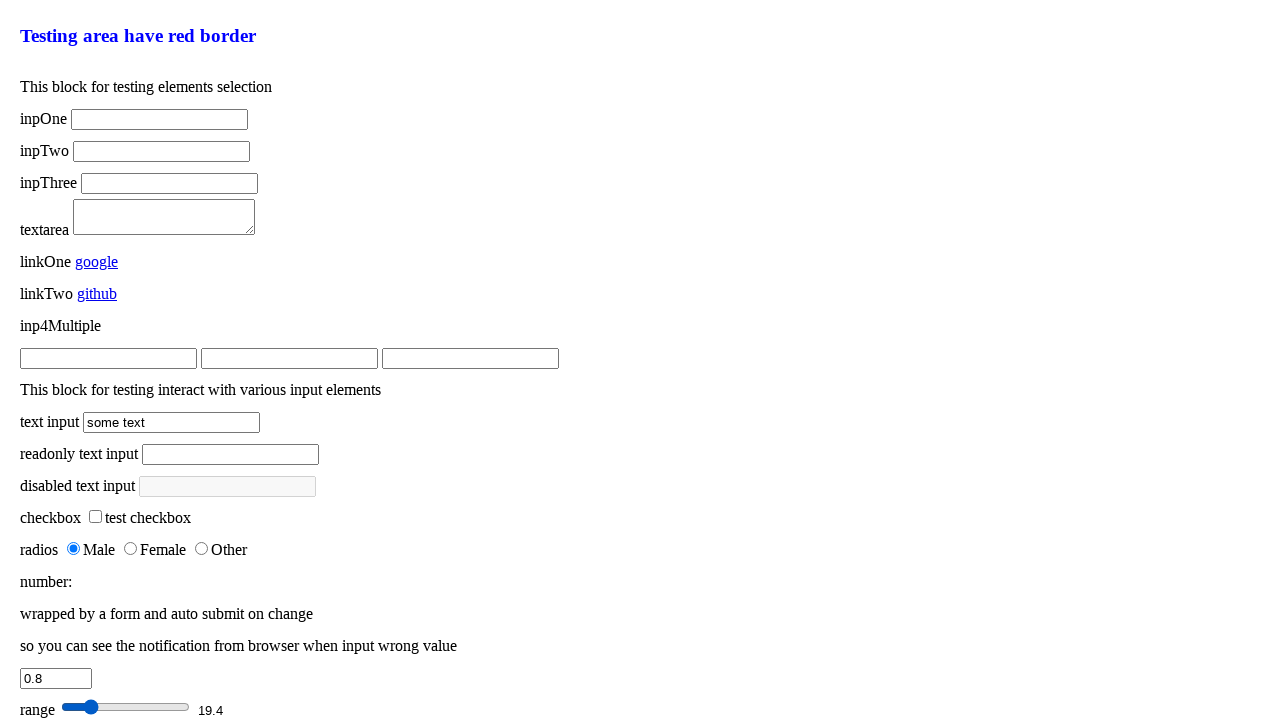

Pressed ArrowUp on range input (1st time) on .input-elements .test-range-input
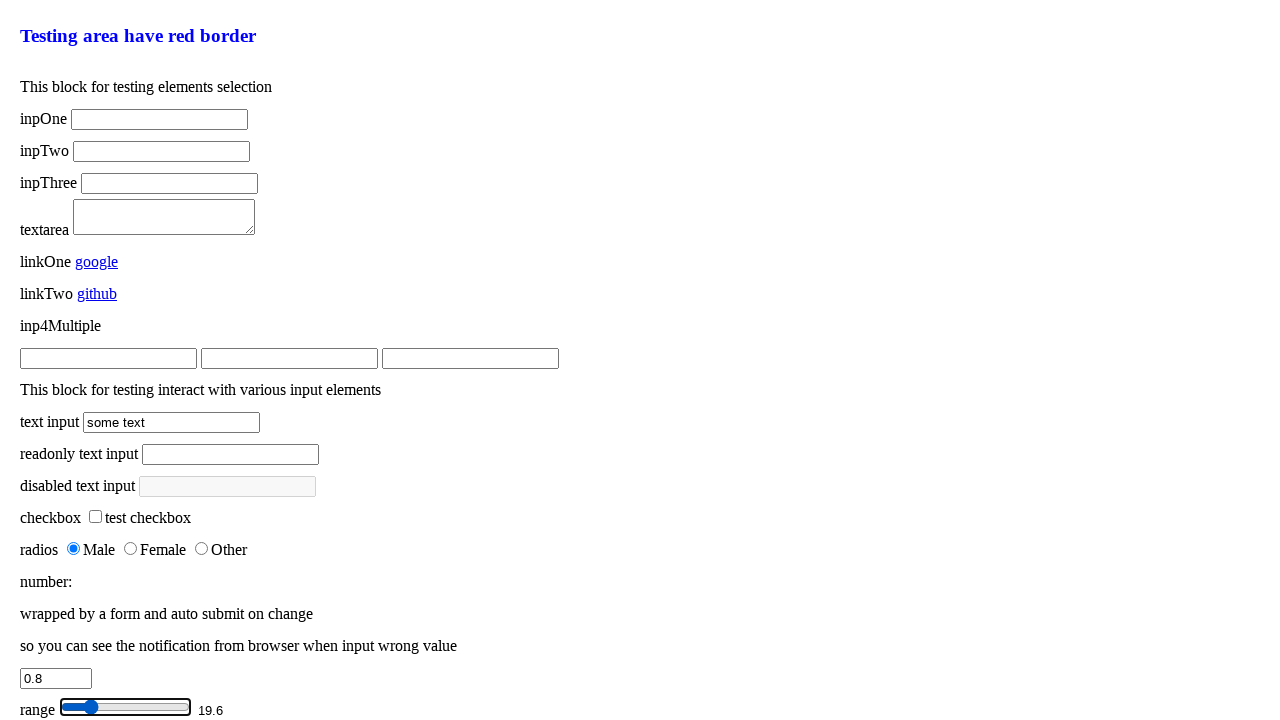

Pressed ArrowUp on range input (2nd time) on .input-elements .test-range-input
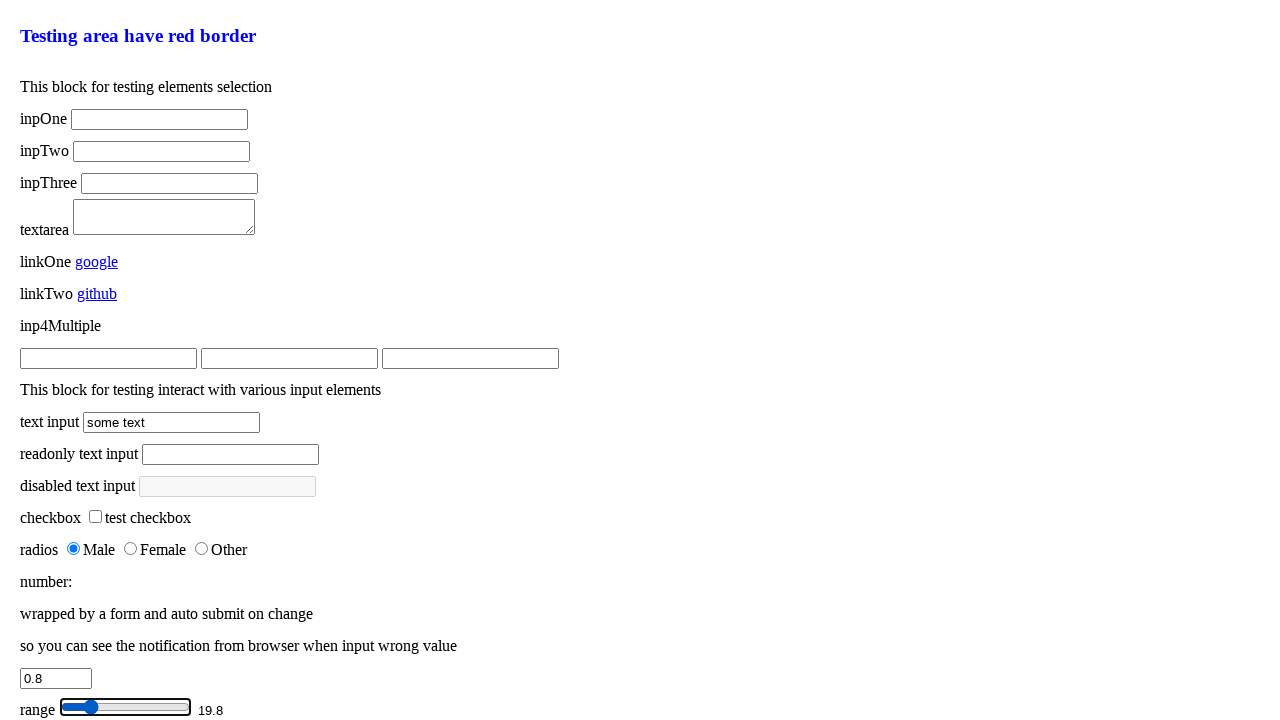

Pressed ArrowUp on range input (3rd time) on .input-elements .test-range-input
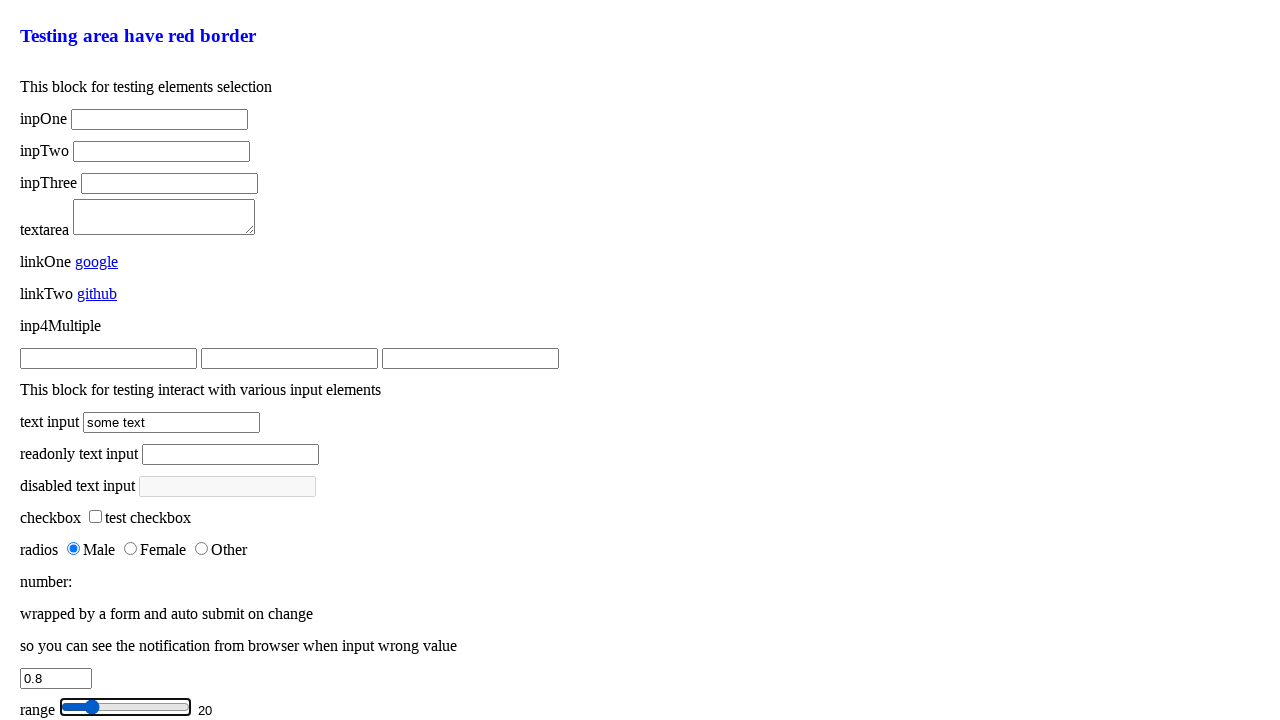

Waited 500ms after range input arrow key presses
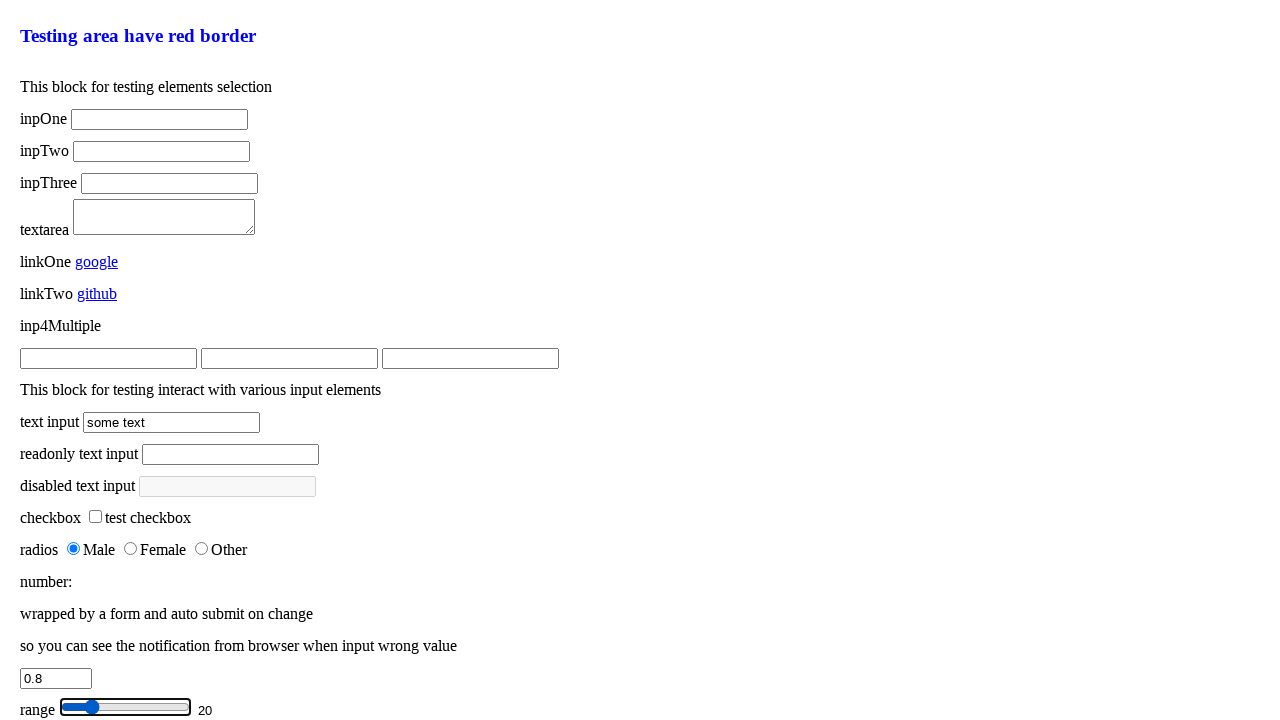

Changed color input value to '#8347AE' via JavaScript
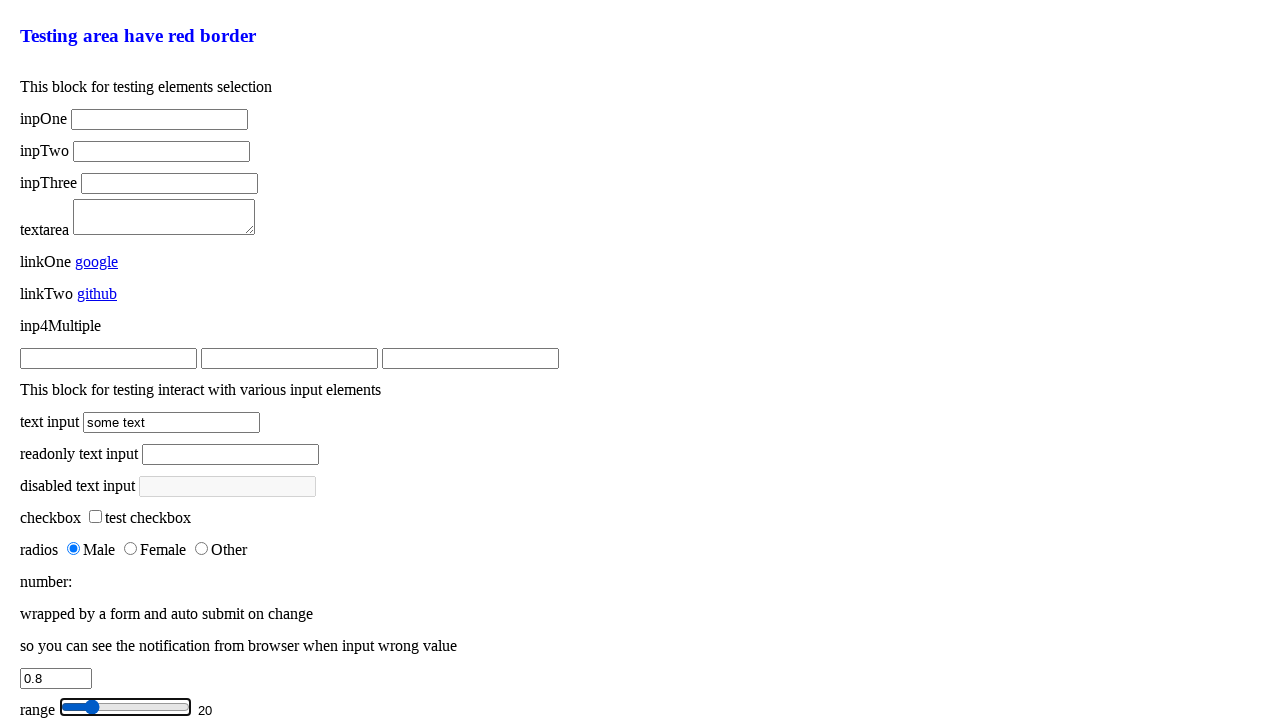

Waited 500ms after color input change
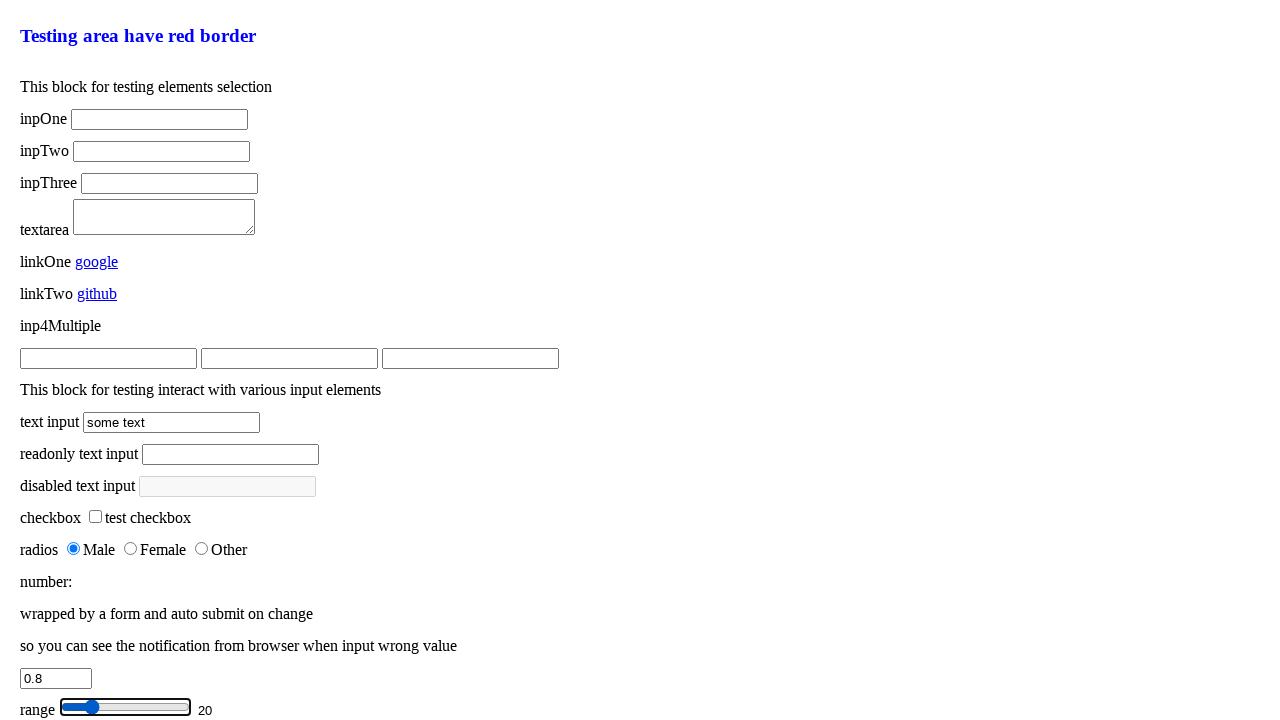

Changed date input value to '2019-01-05' via JavaScript
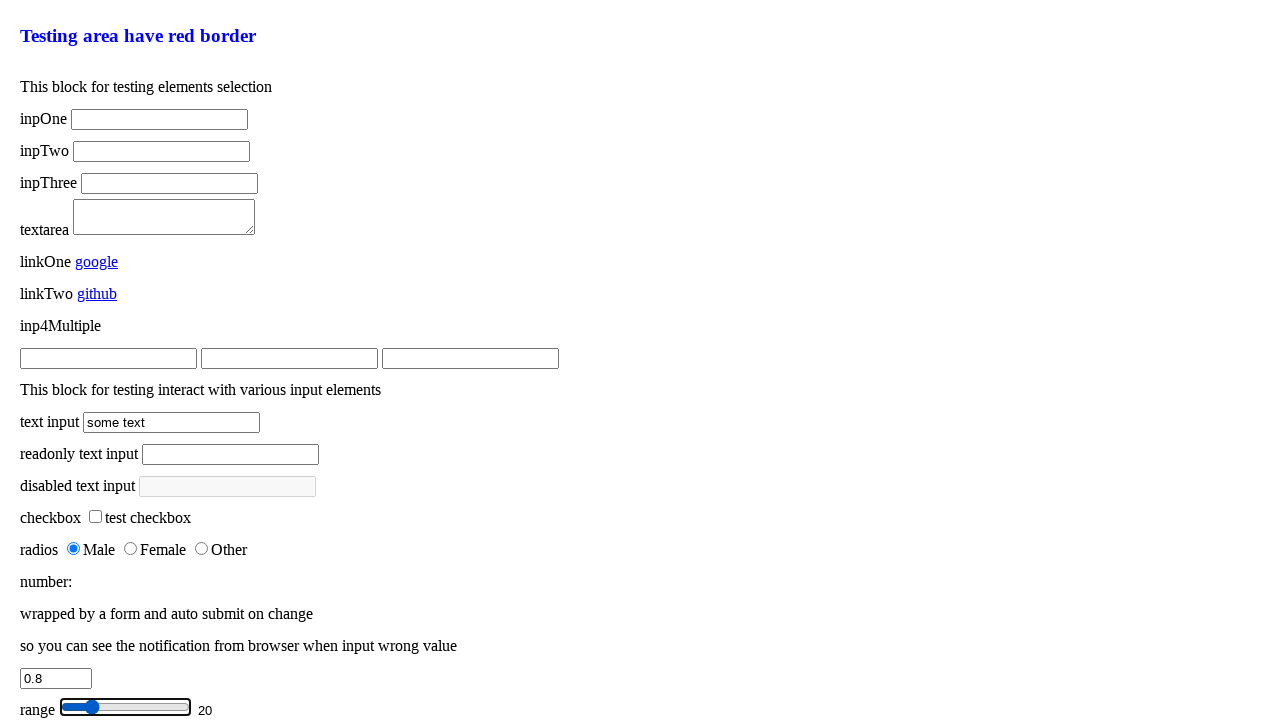

Waited 500ms after date input change
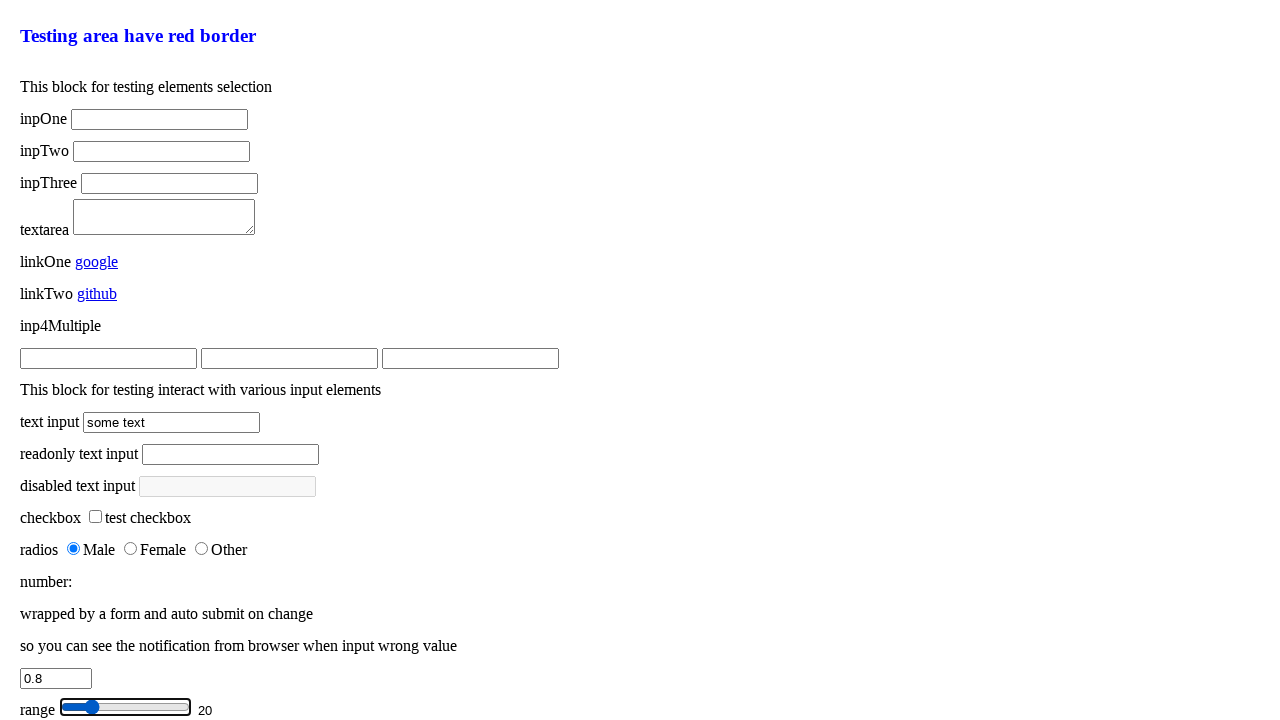

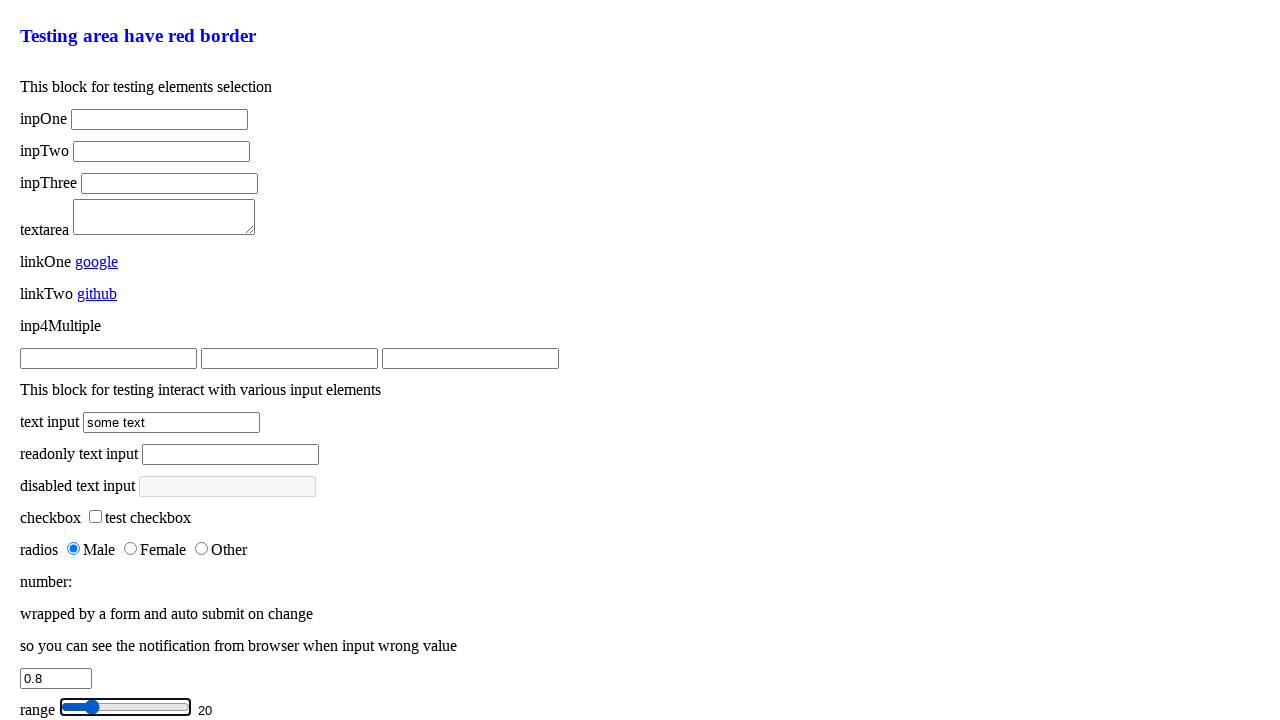